Navigates to a test page and clicks a button to trigger a result display

Starting URL: https://www.selenium.dev/selenium/web/devToolsRequestInterceptionTest.html

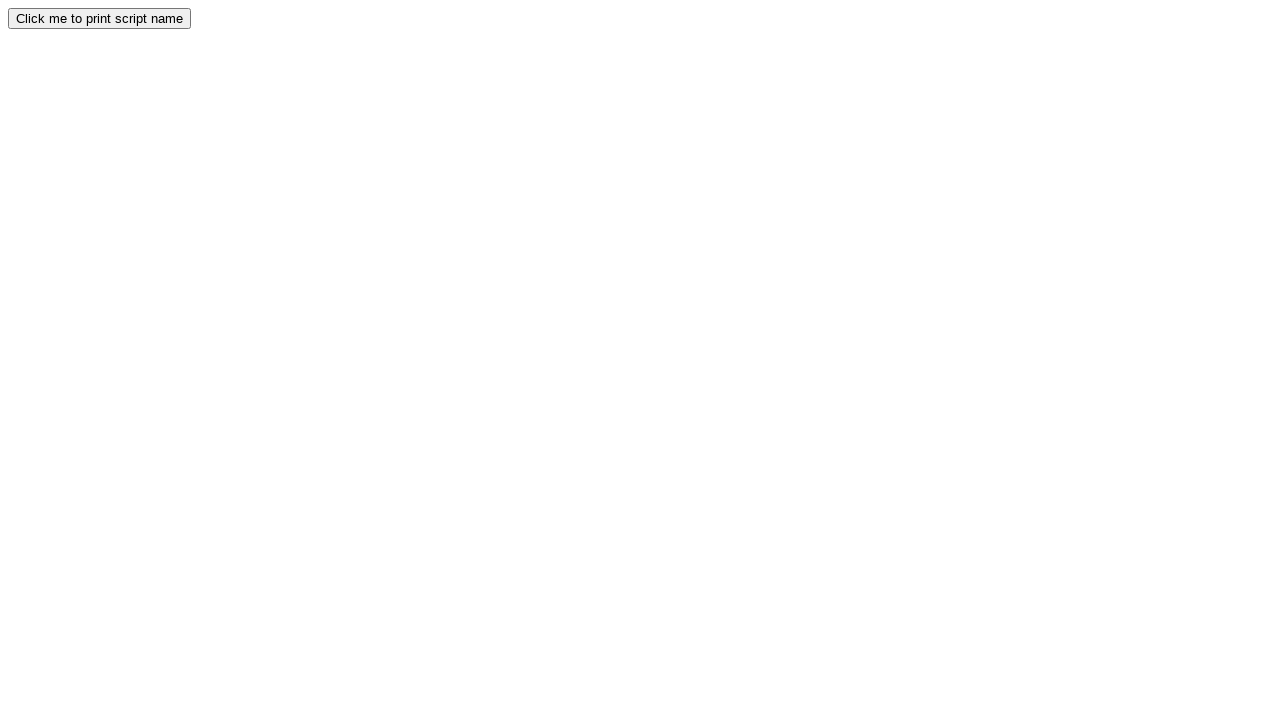

Clicked button to trigger result display at (100, 18) on button
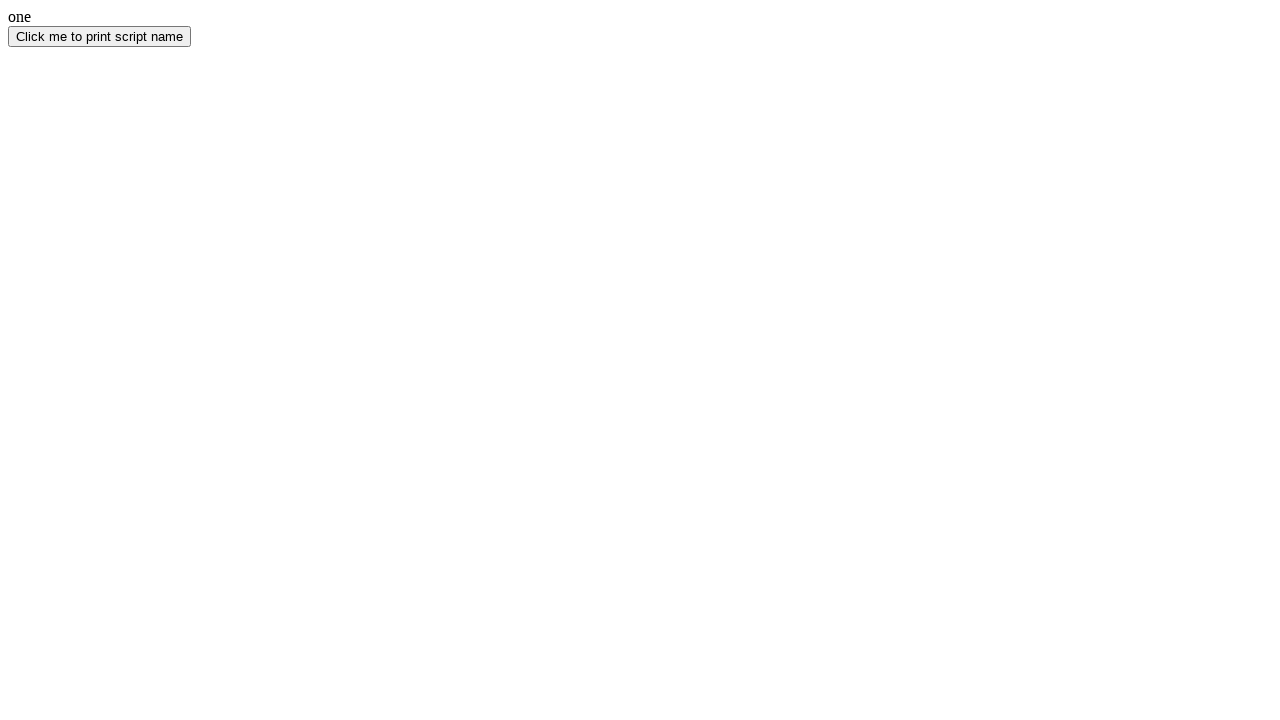

Result element appeared on page
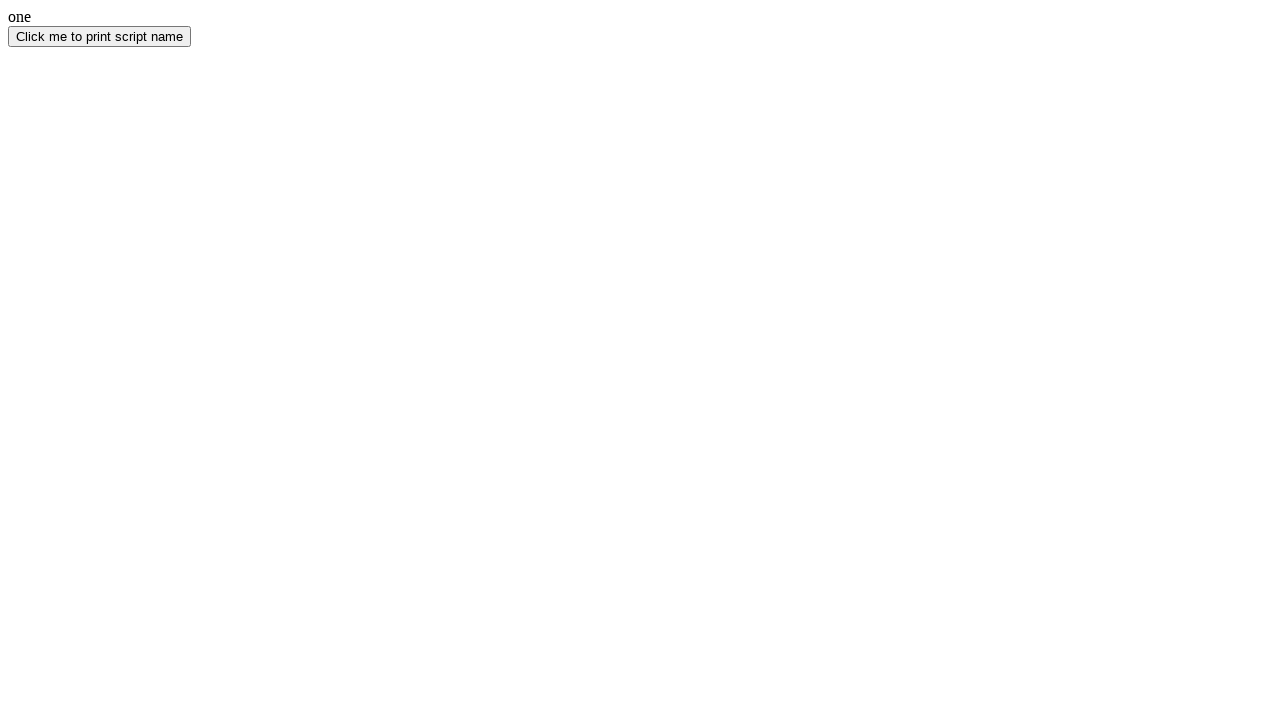

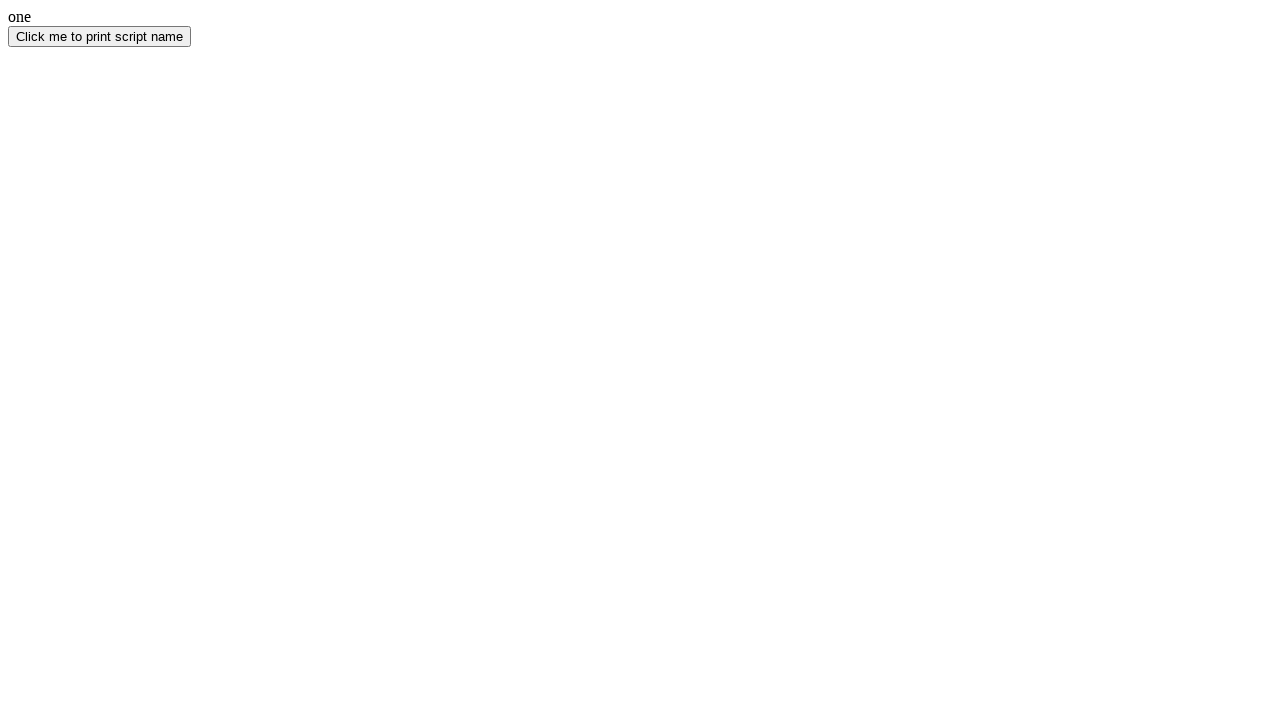